Tests a registration form by filling in personal information fields including first name, last name, address, email, and phone number on a demo automation testing site.

Starting URL: https://demo.automationtesting.in/Register.html

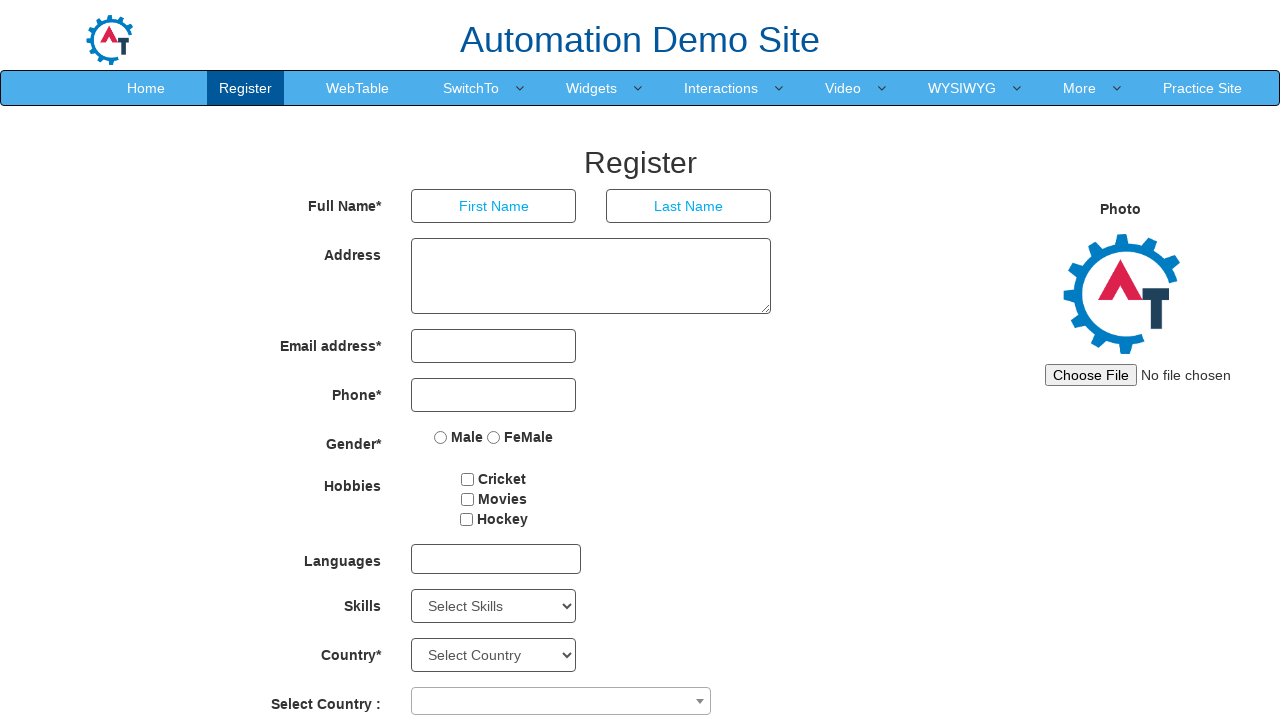

Filled First Name field with 'Maria' on //body/section[@id='section']/div[1]/div[1]/div[2]/form[1]/div[1]/div[1]/input[1
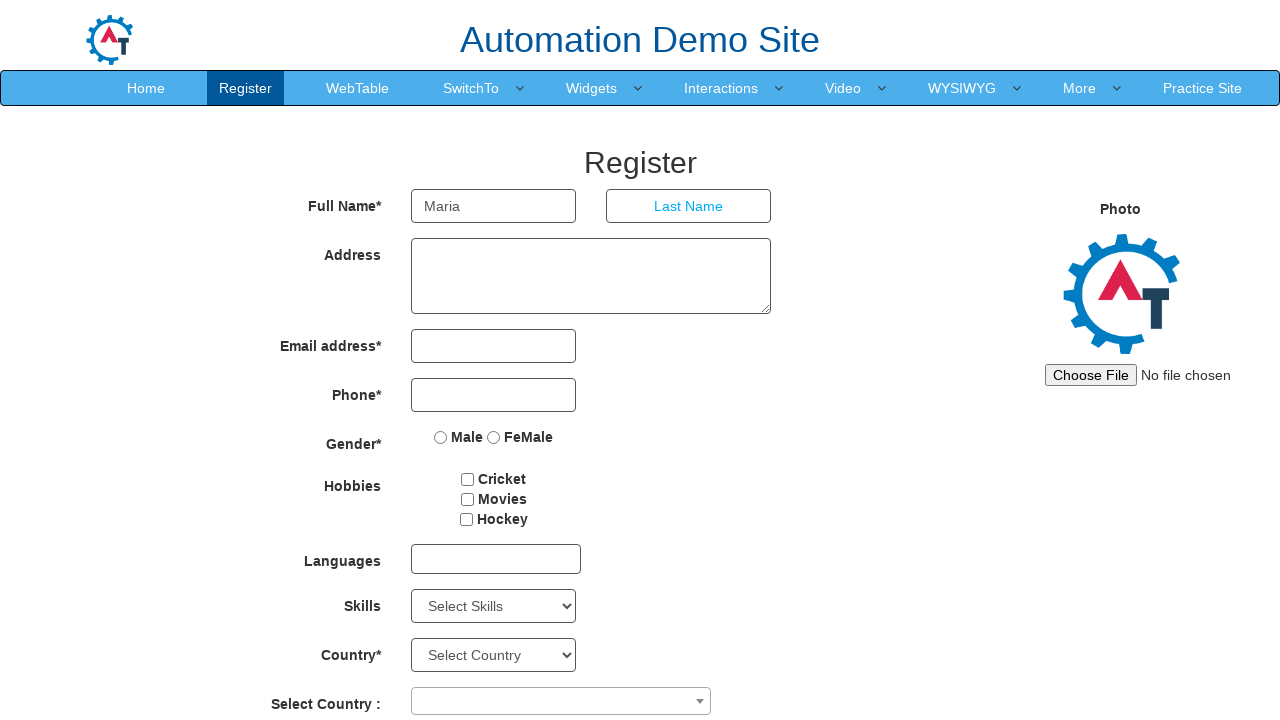

Filled Last Name field with 'Santos' on //body/section[@id='section']/div[1]/div[1]/div[2]/form[1]/div[1]/div[2]/input[1
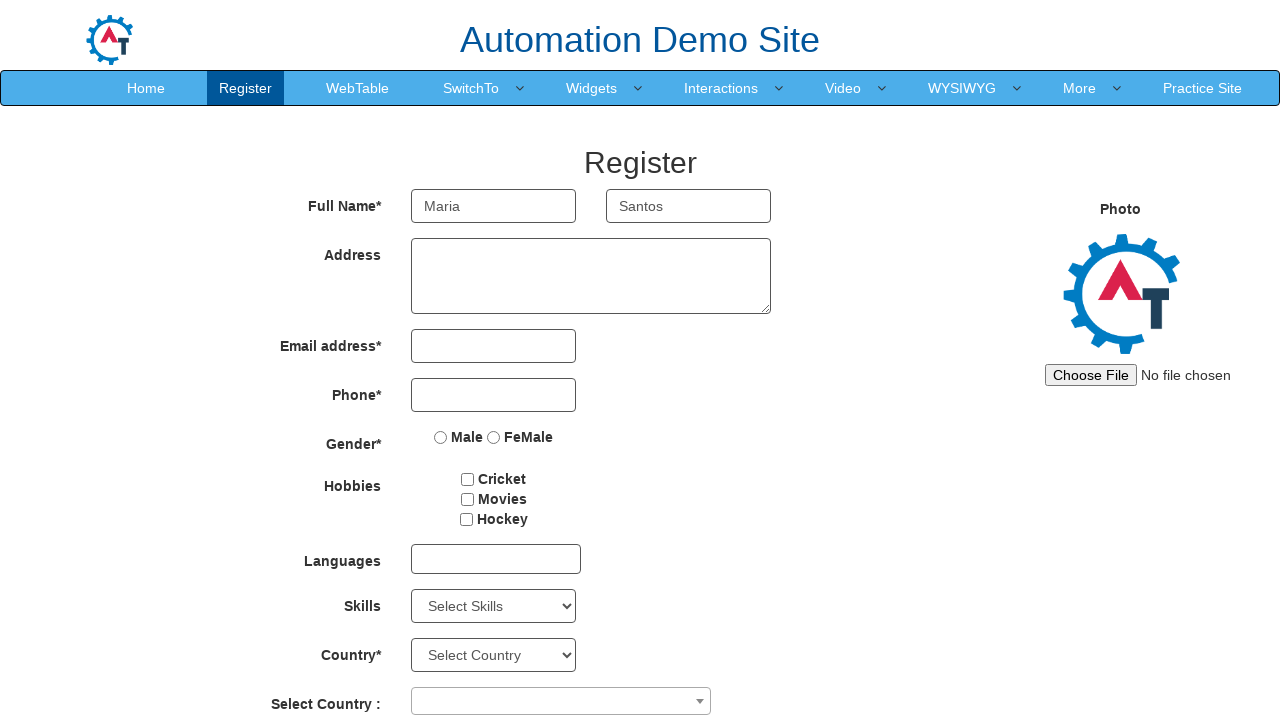

Filled Address field with '123 Main Street, São Paulo - SP' on //body/section[@id='section']/div[1]/div[1]/div[2]/form[1]/div[2]/div[1]/textare
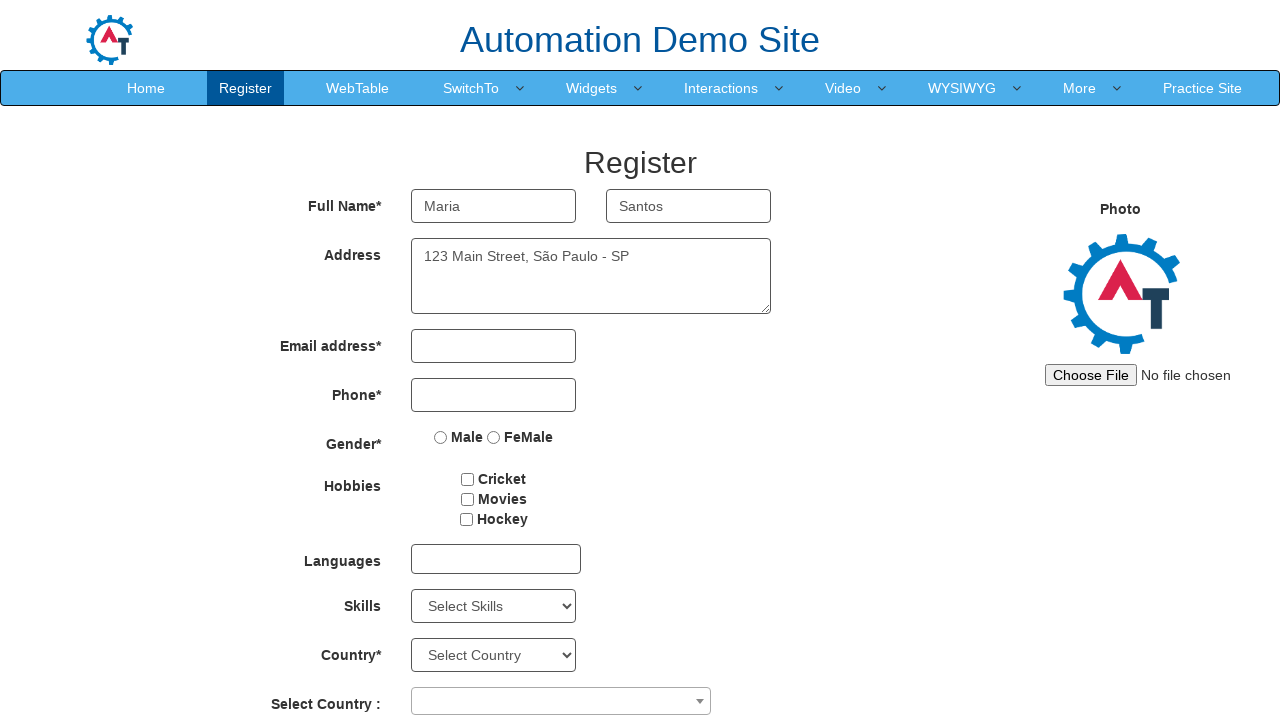

Filled Email field with 'maria.santos@example.com' on //body/section[@id='section']/div[1]/div[1]/div[2]/form[1]/div[3]/div[1]/input[1
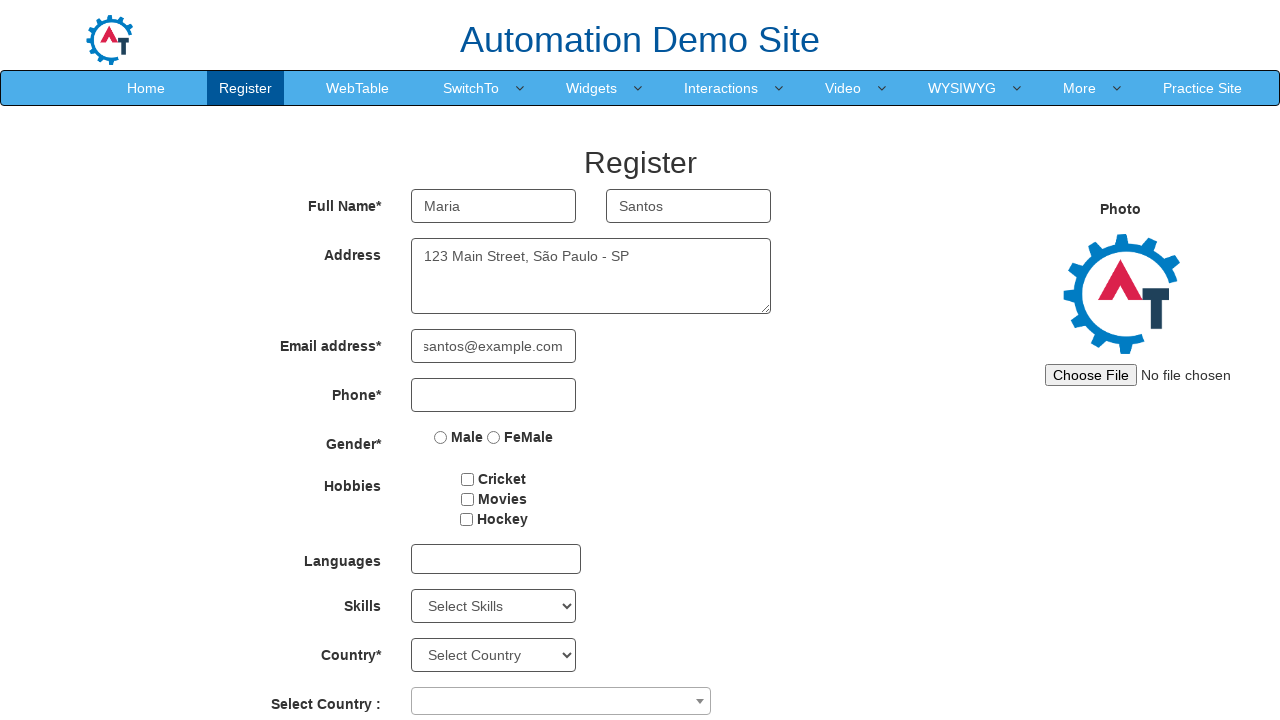

Filled Phone field with '11987654321' on //body/section[@id='section']/div[1]/div[1]/div[2]/form[1]/div[4]/div[1]/input[1
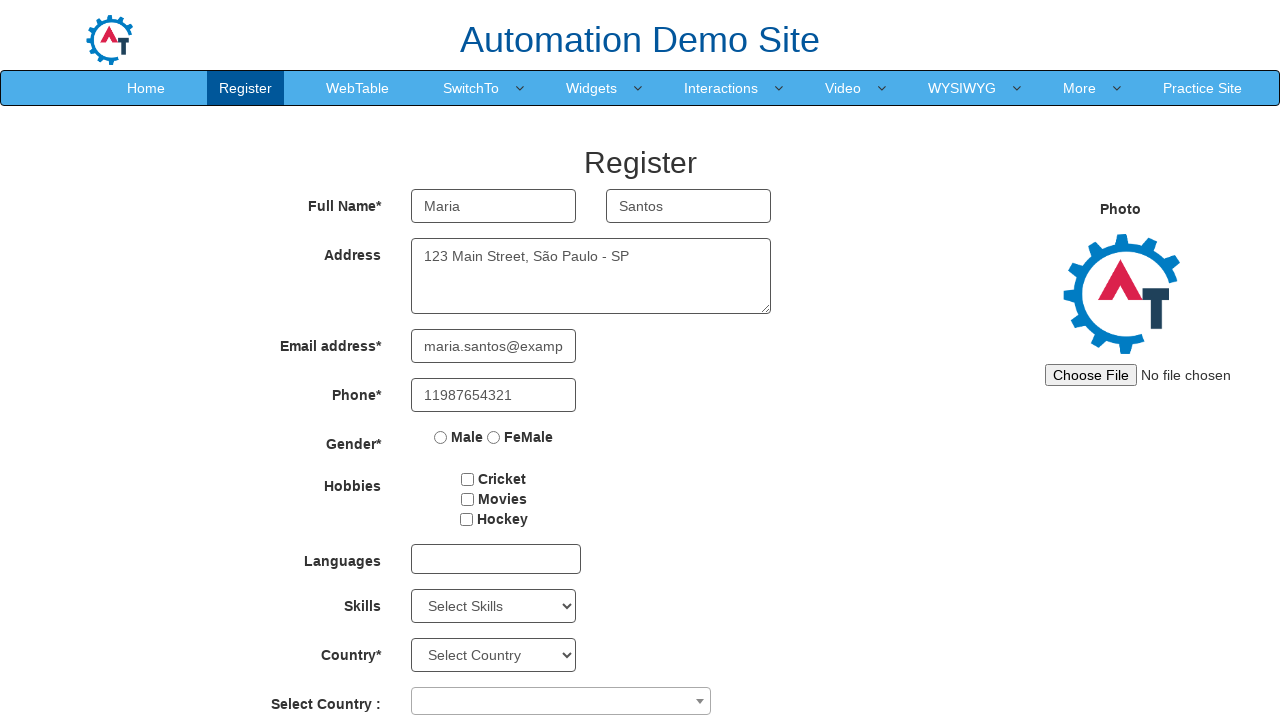

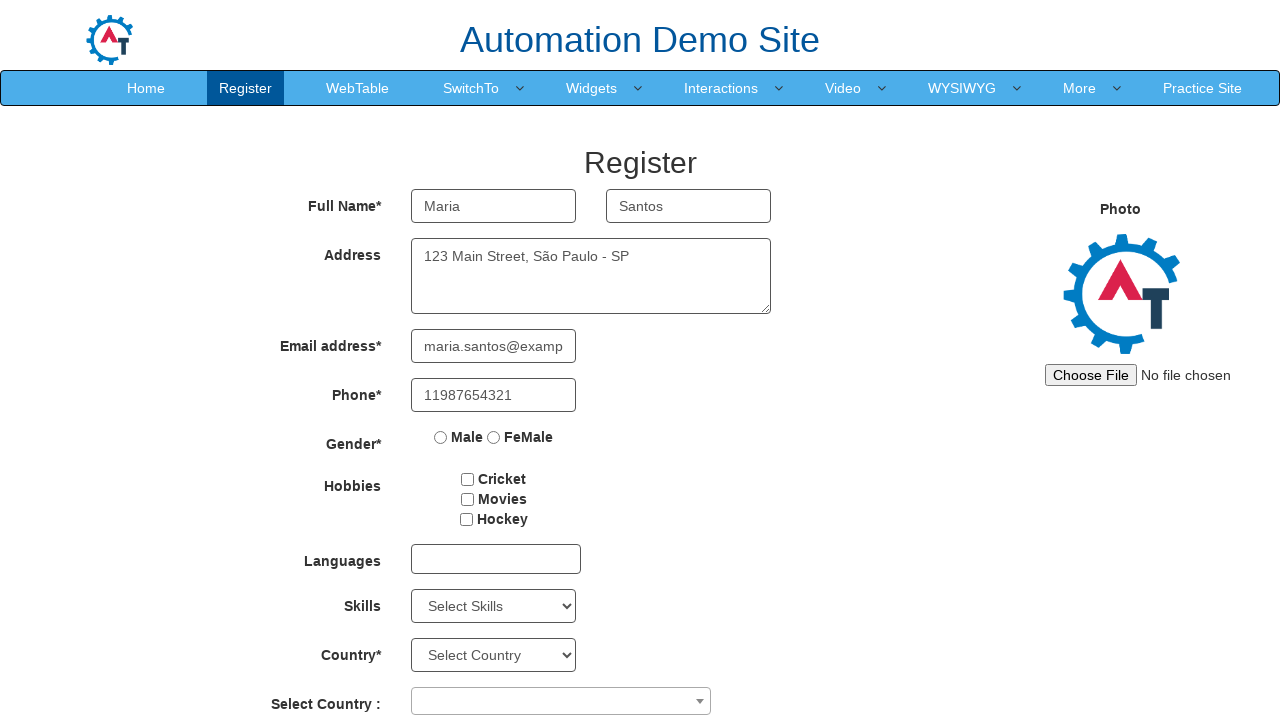